Tests radio button interaction on a demo page by clicking on the Radio Button section and verifying the radio button element is present and interactive

Starting URL: https://demoapps.qspiders.com/ui?scenario=1

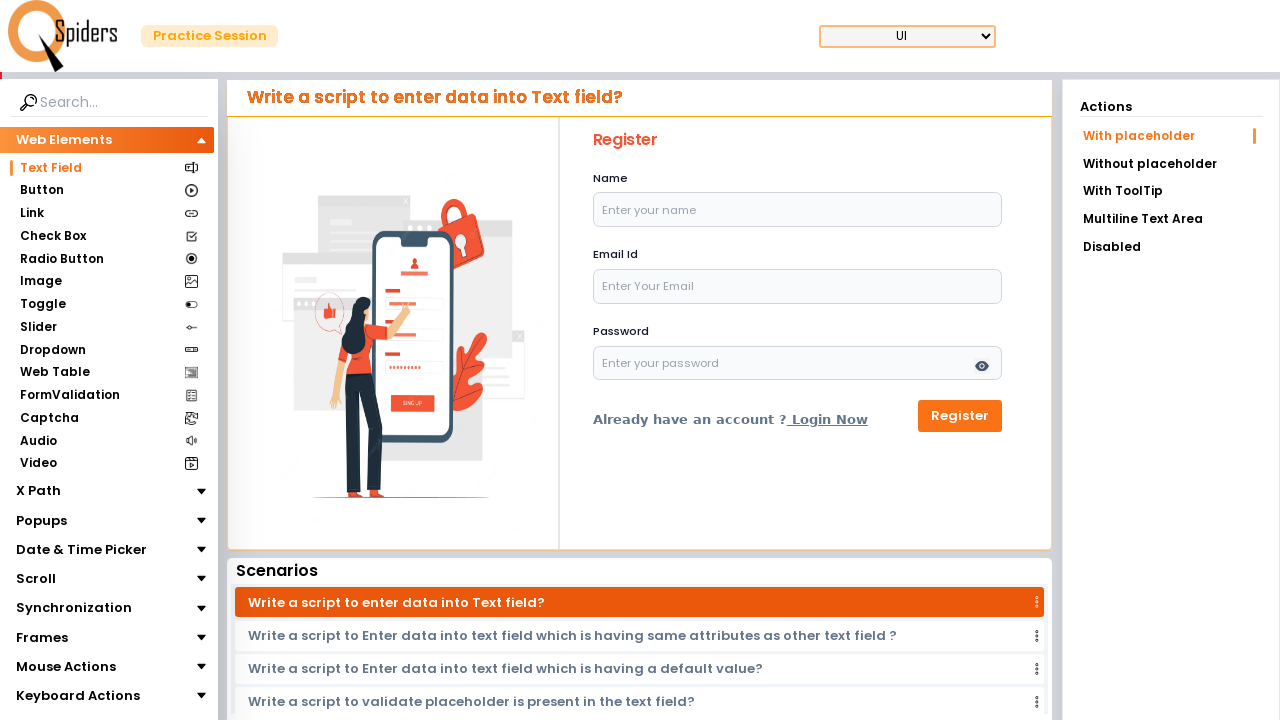

Waited for page to load with networkidle state
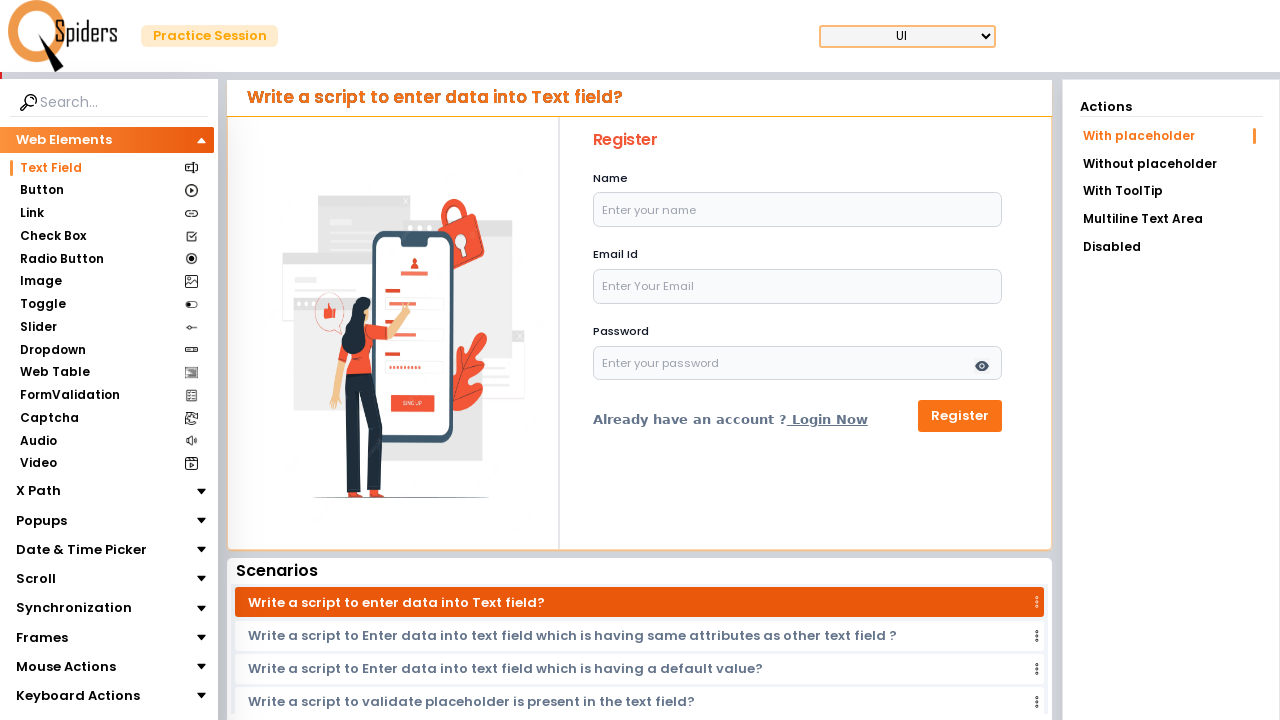

Clicked on the Radio Button section at (62, 259) on xpath=//section[text()='Radio Button']
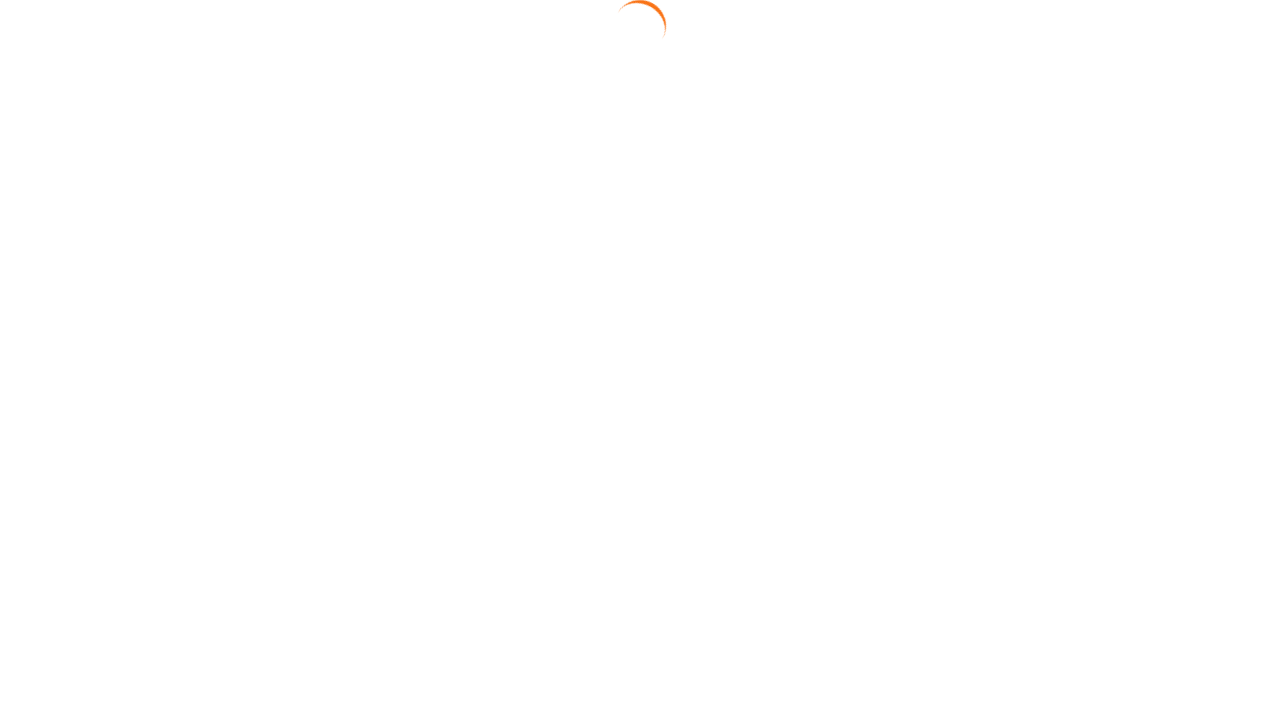

Waited 2000ms for radio button section to load
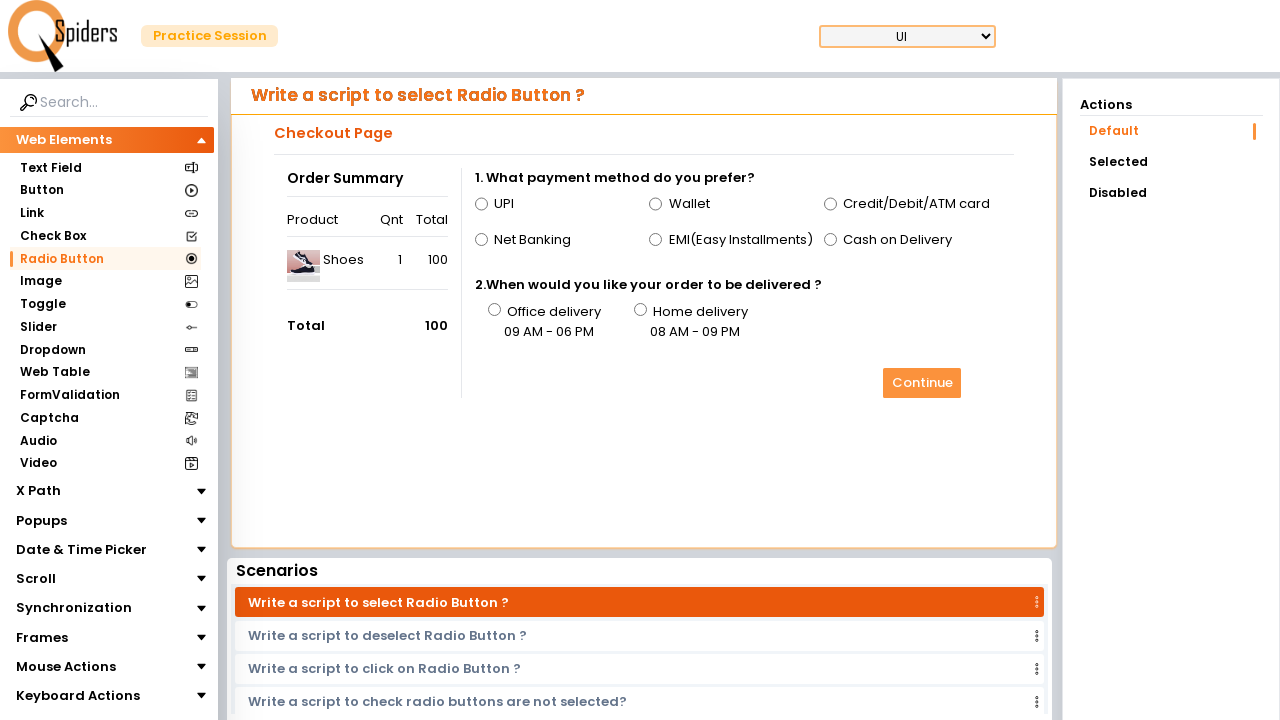

Located radio button element with id='attended'
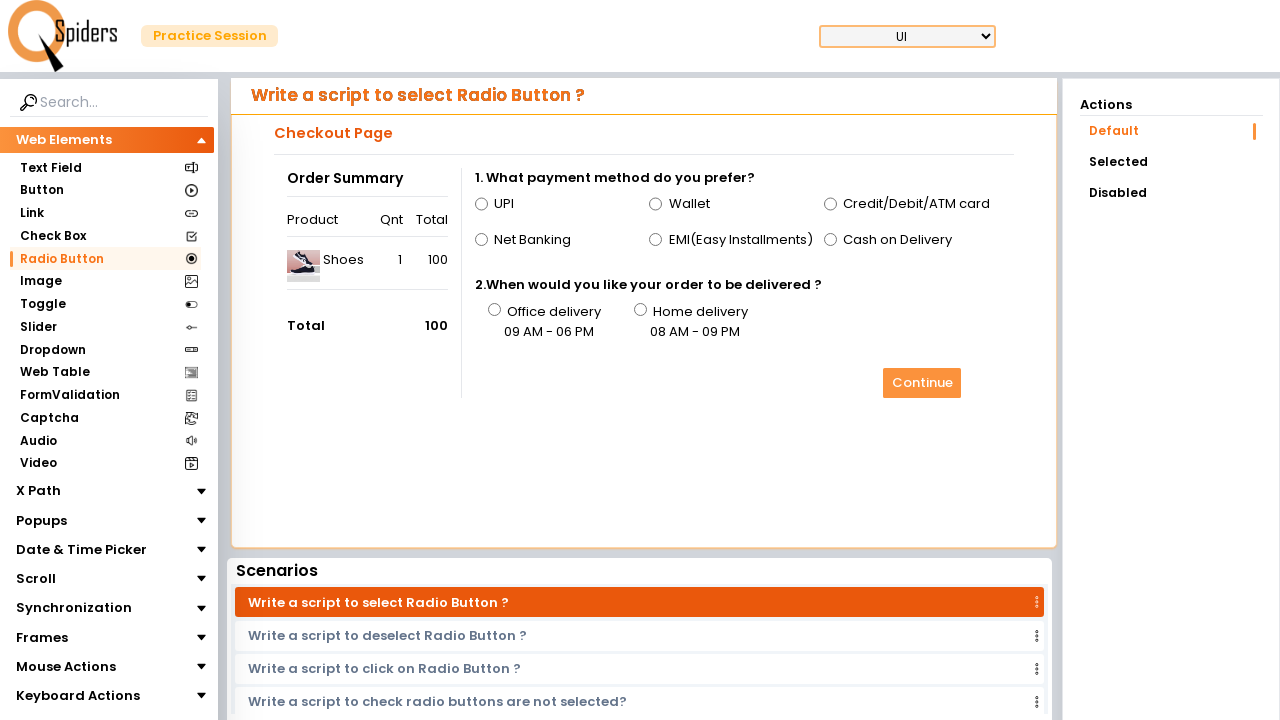

Radio button element became visible
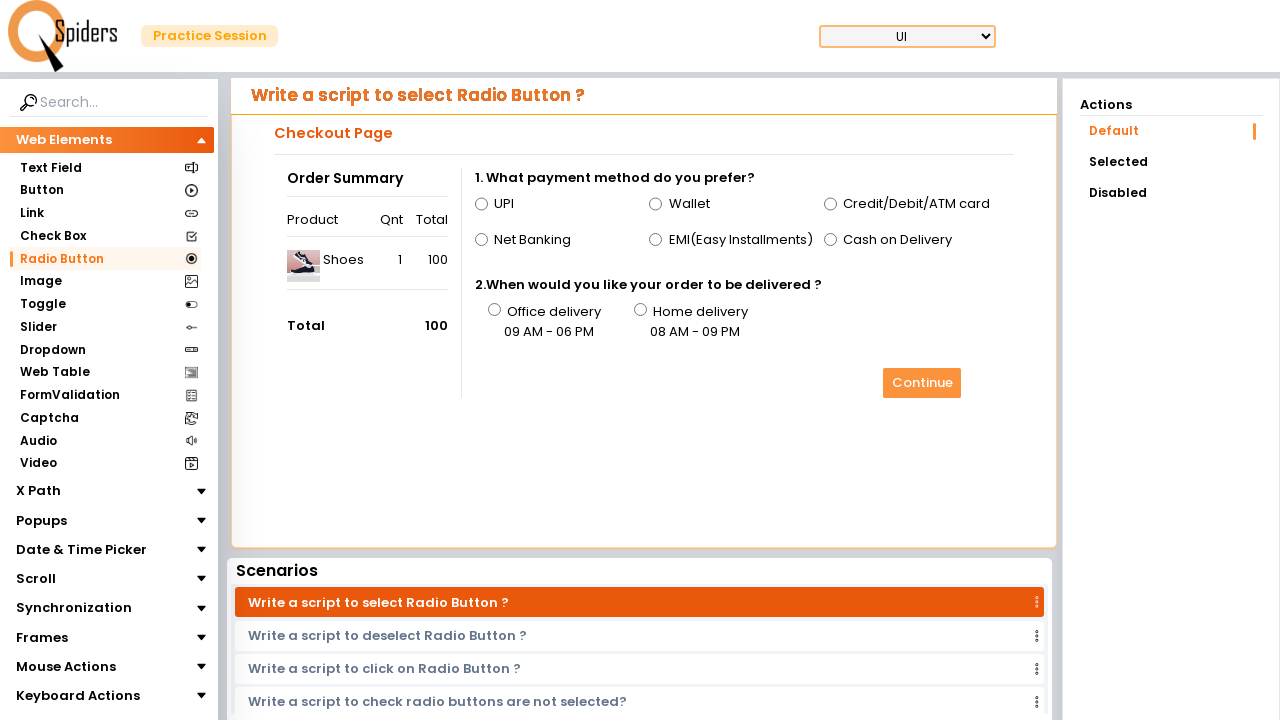

Verified radio button is visible
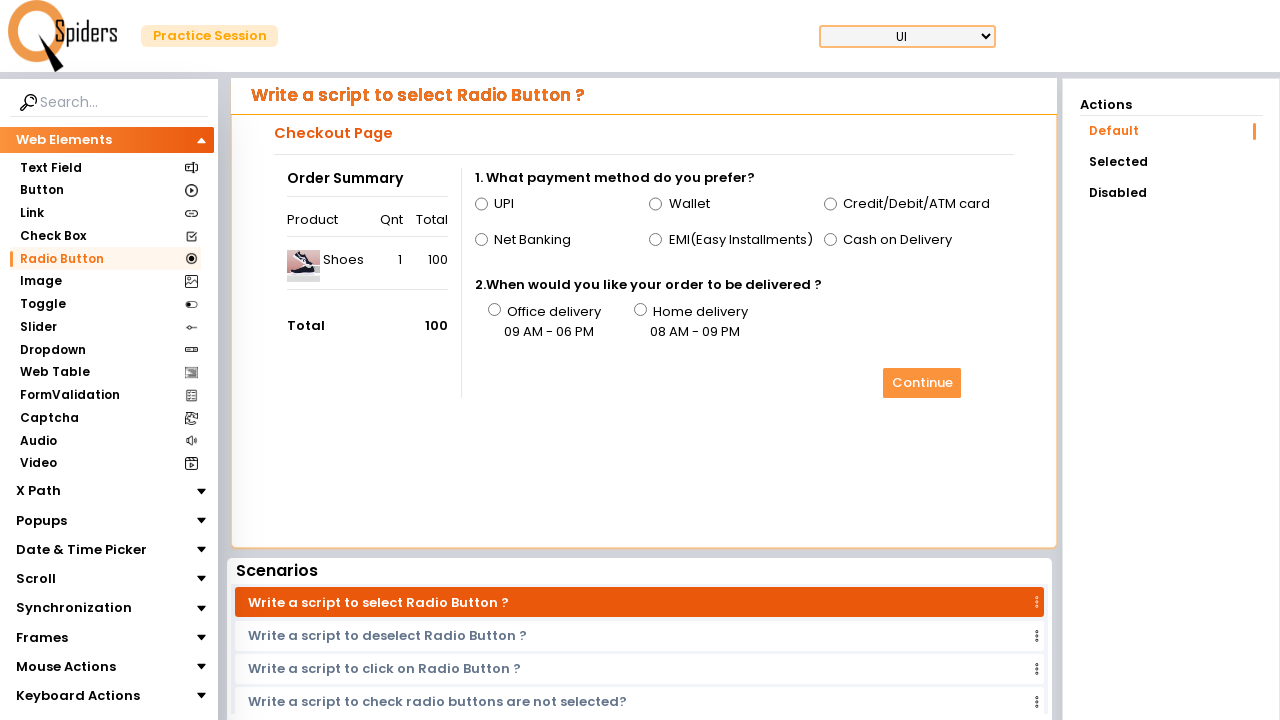

Verified radio button is enabled
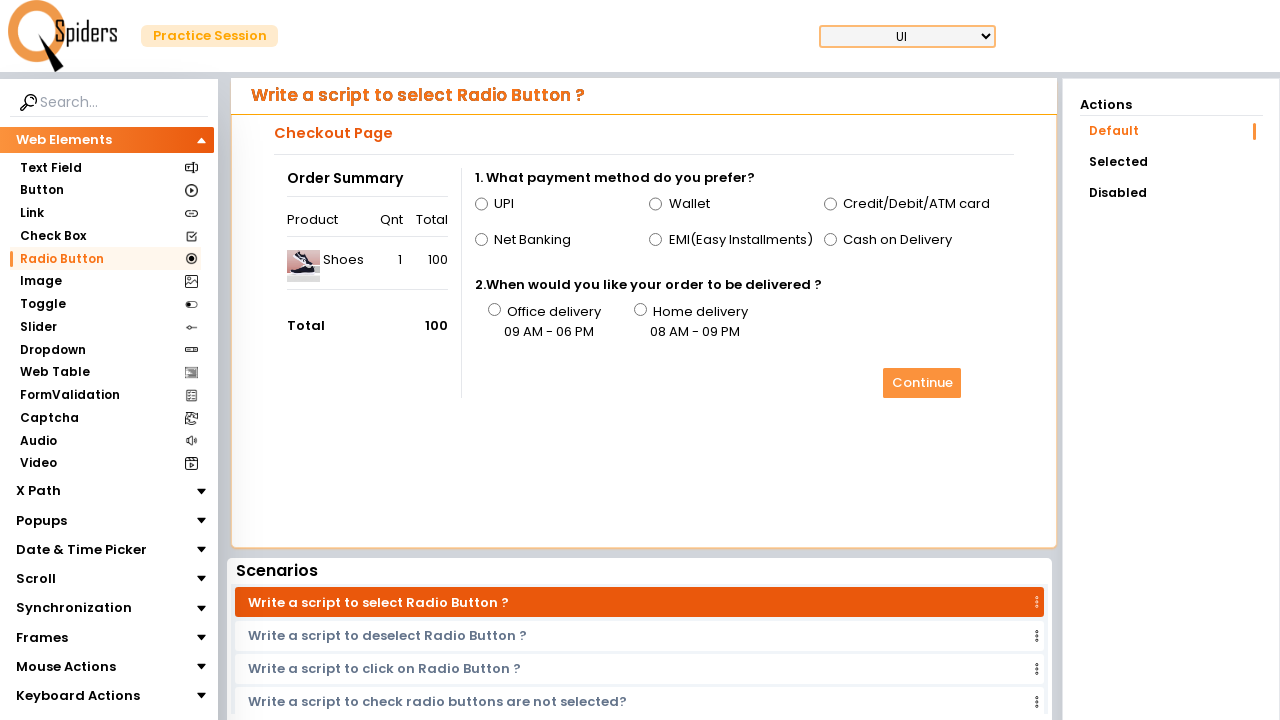

Retrieved element id attribute value
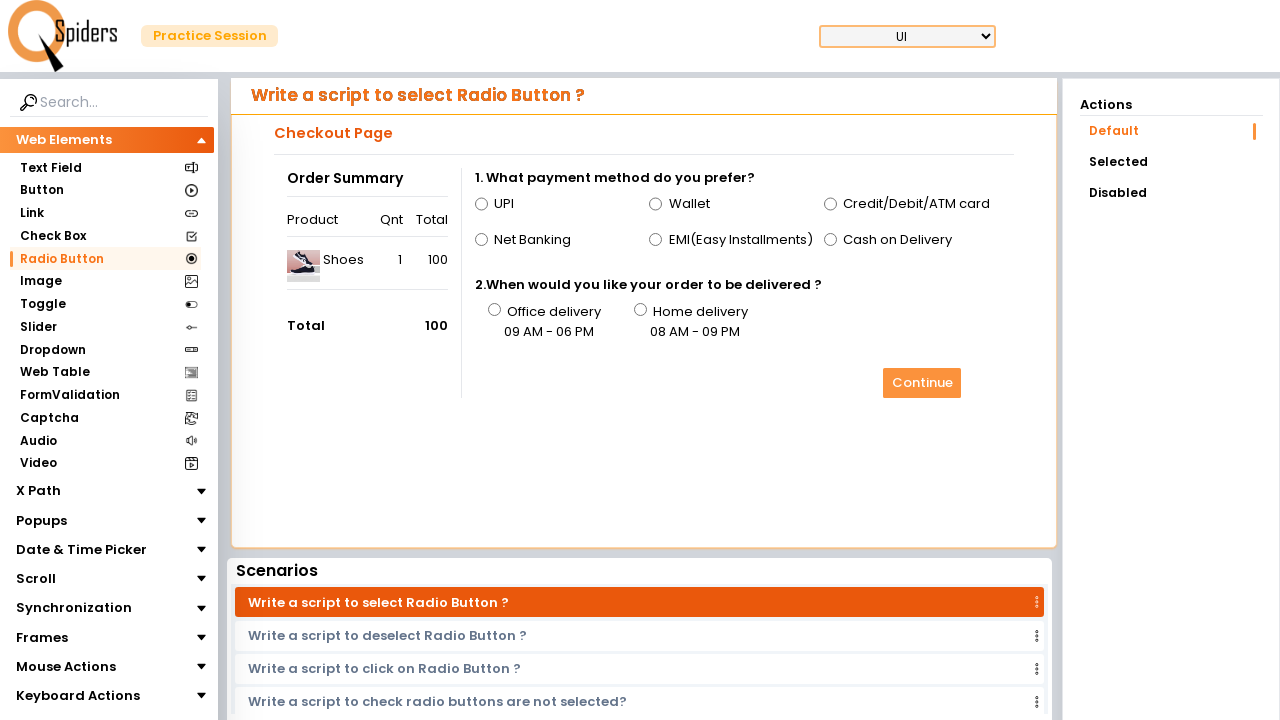

Verified element id attribute equals 'attended'
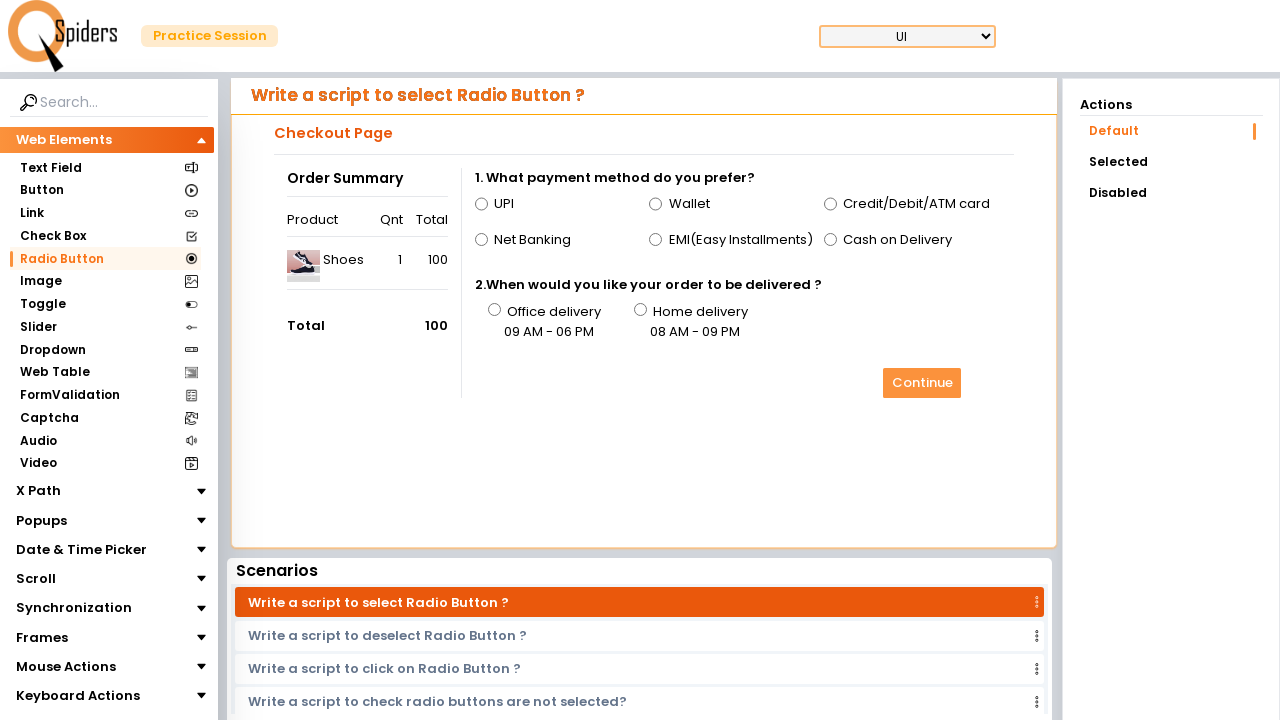

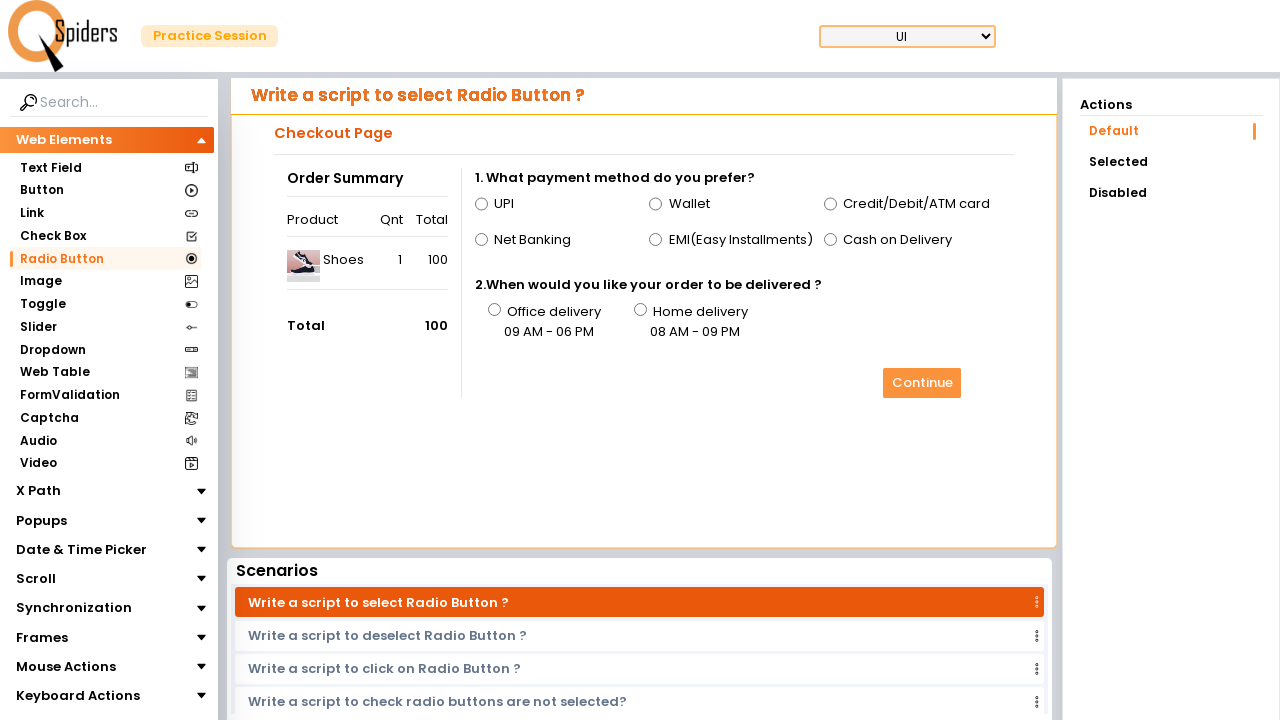